Tests that the text box form fields are cleared after submitting the form and refreshing the page.

Starting URL: https://demoqa.com/

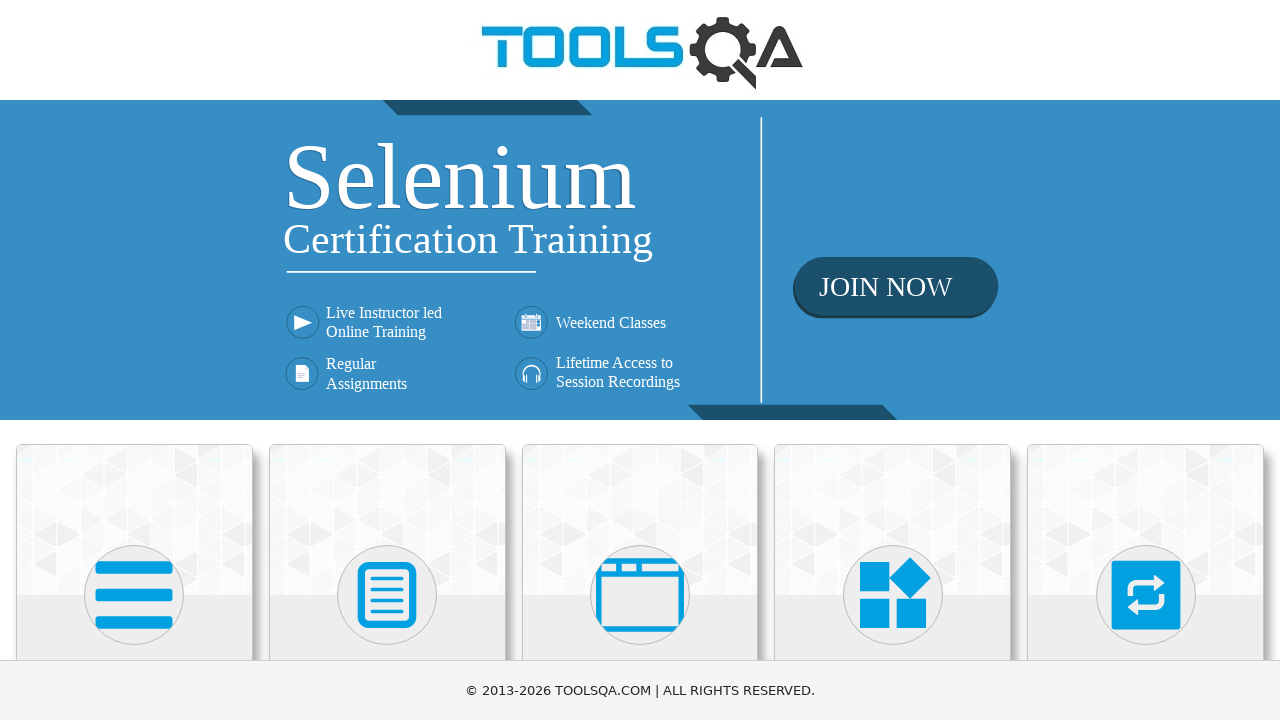

Clicked on Elements card on homepage at (134, 360) on text=Elements
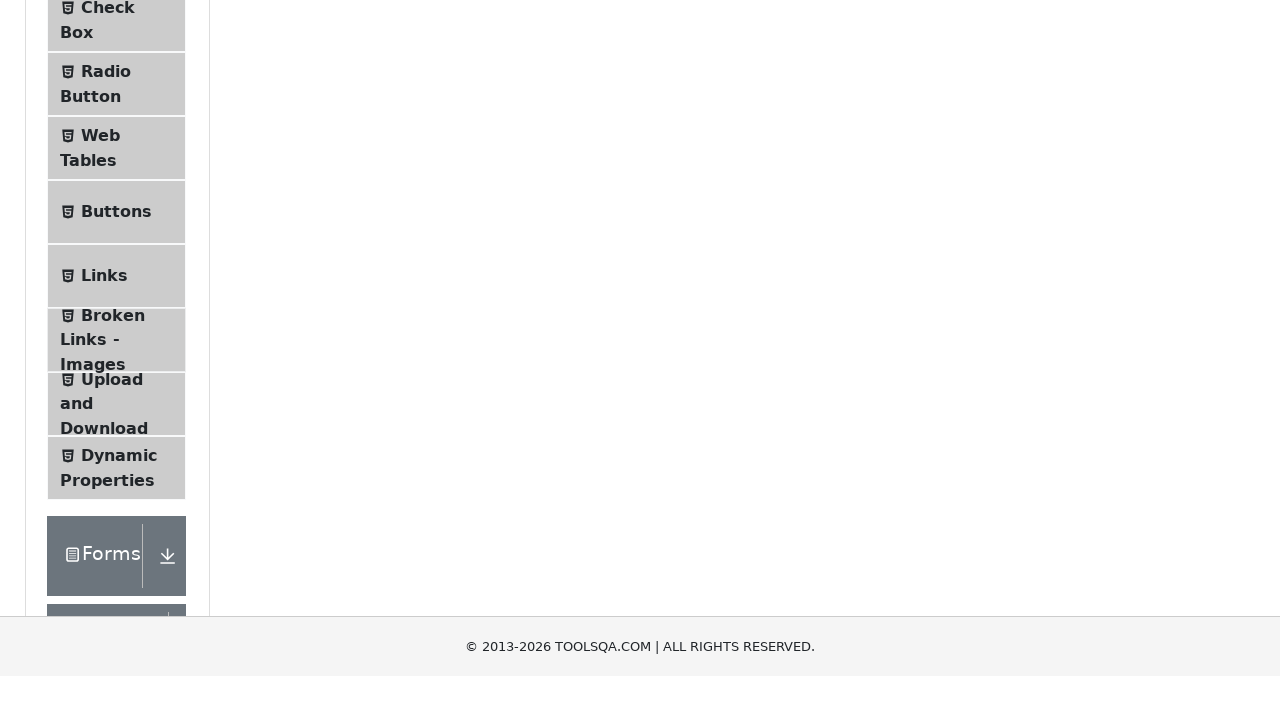

Clicked on Text Box in sidebar at (119, 261) on text=Text Box
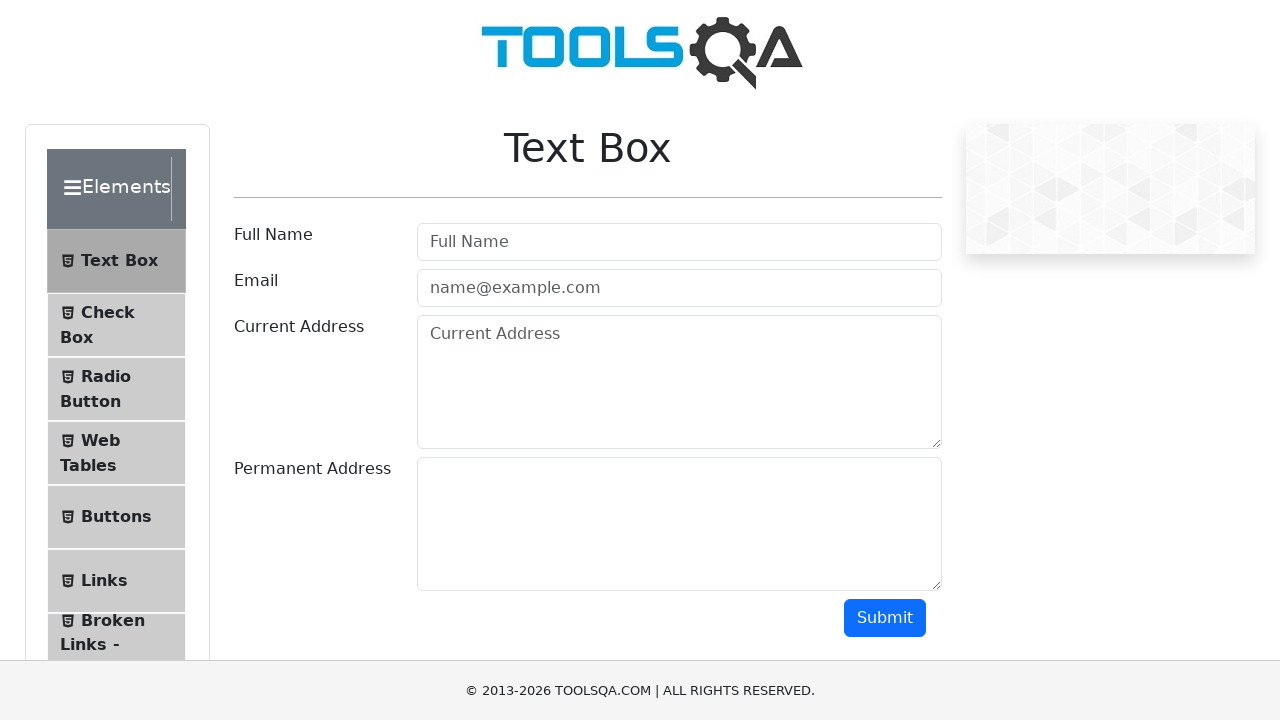

Filled full name field with 'Sarah Mitchell' on #userName
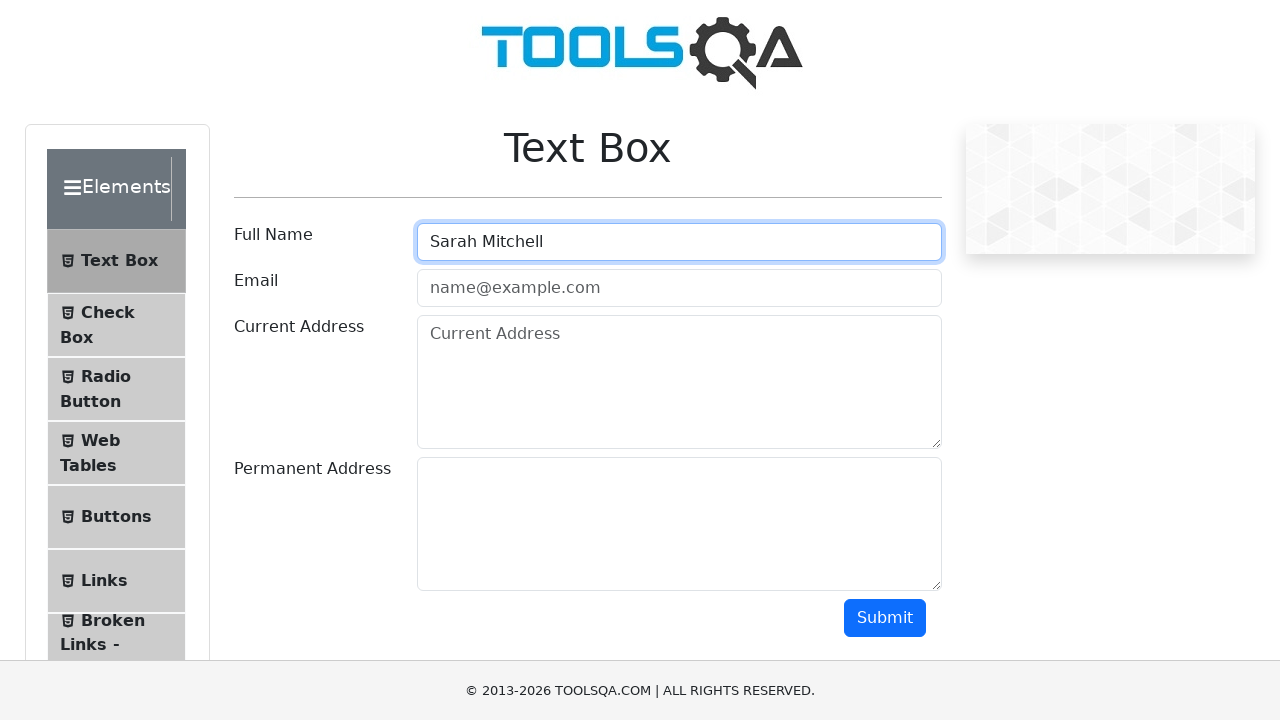

Filled email field with 'sarah.mitchell@example.org' on #userEmail
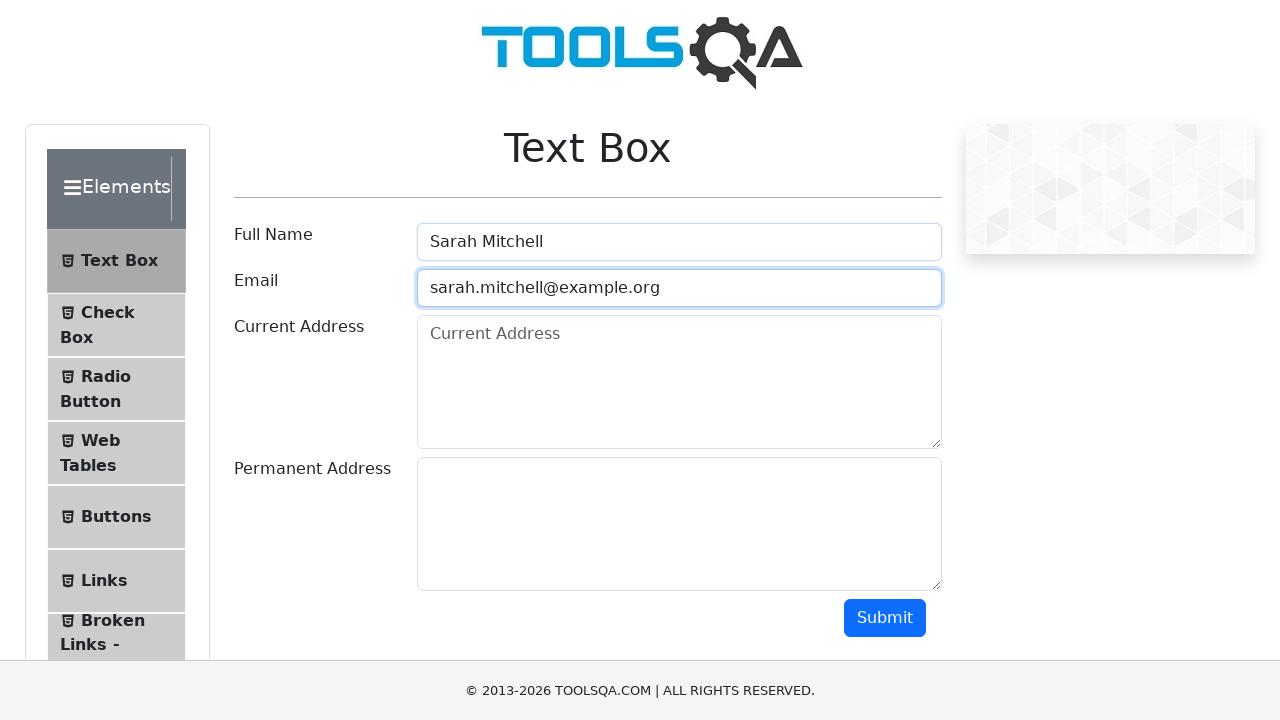

Filled current address field with '456 Pine Road, Building C' on #currentAddress
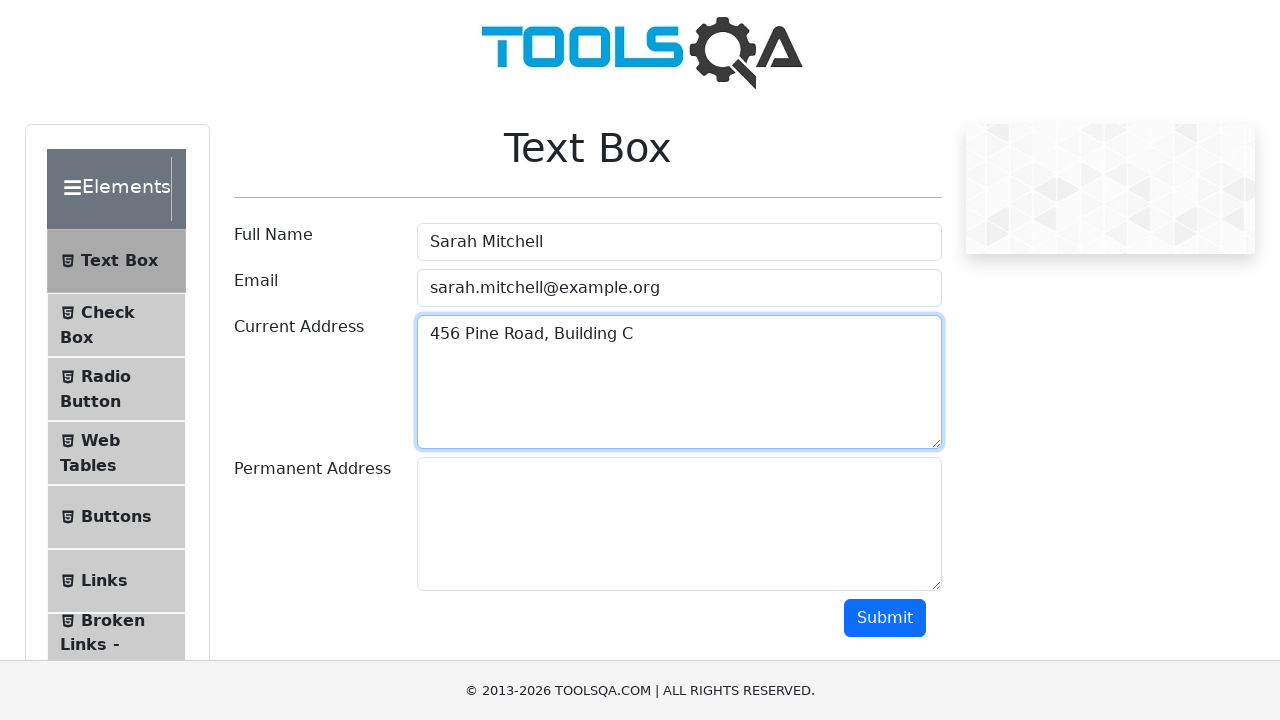

Filled permanent address field with '321 Elm Street, Floor 2' on #permanentAddress
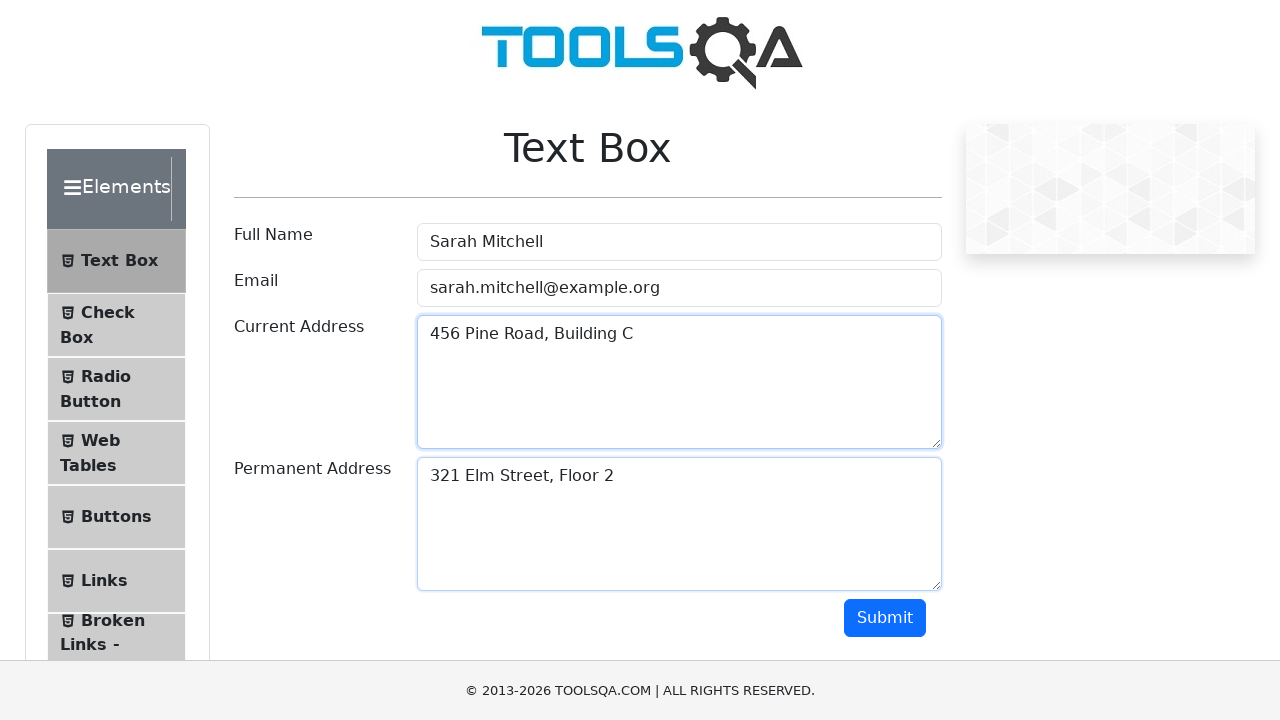

Scrolled down 300 pixels to reveal submit button
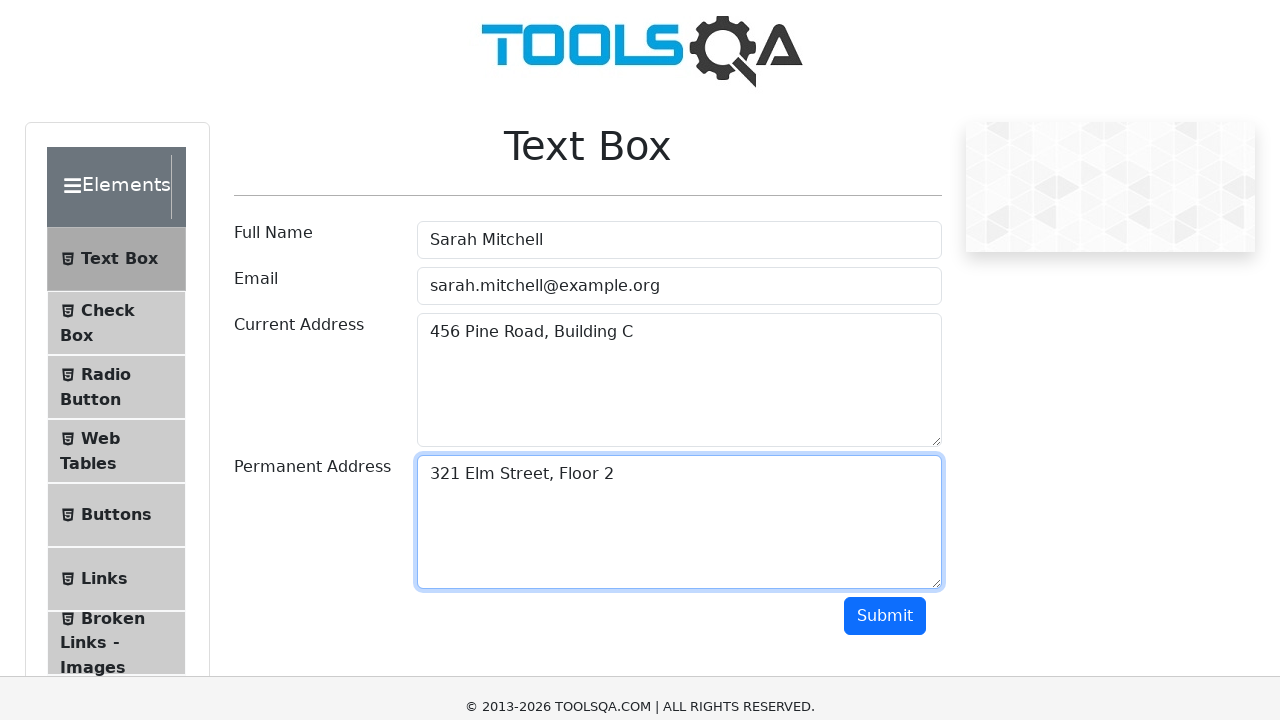

Clicked submit button to submit form at (885, 318) on #submit
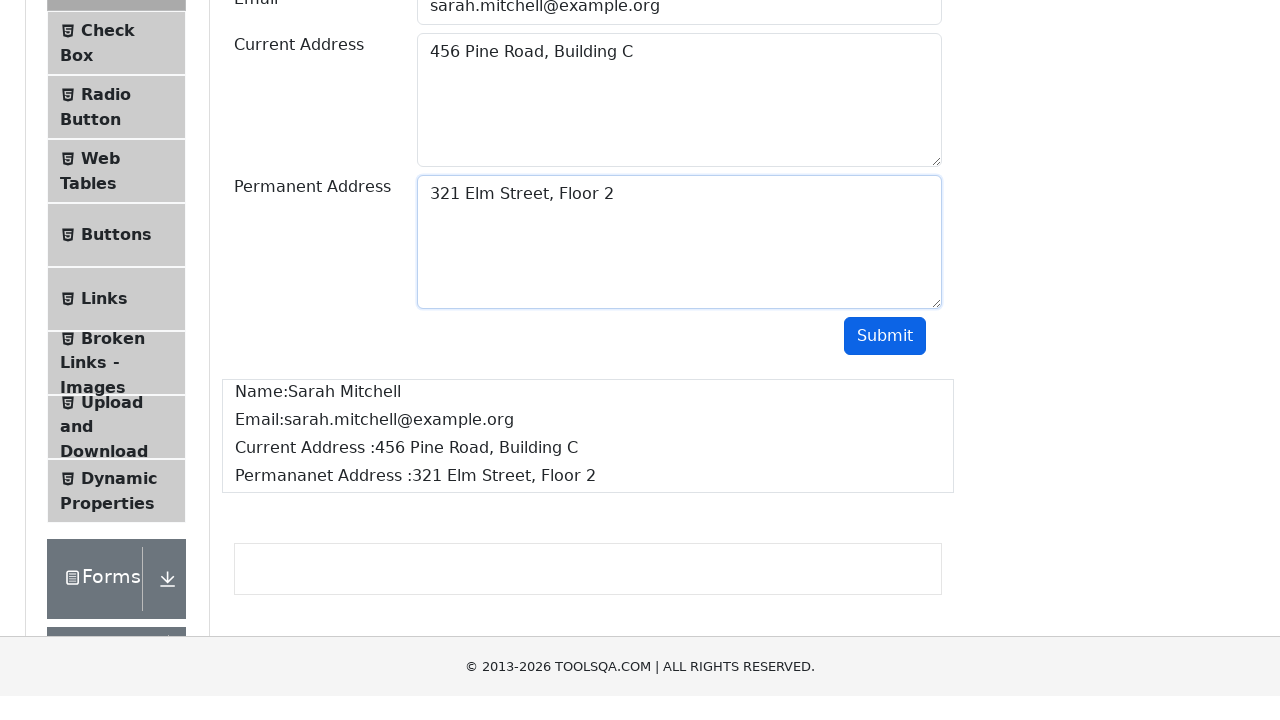

Refreshed the page after form submission
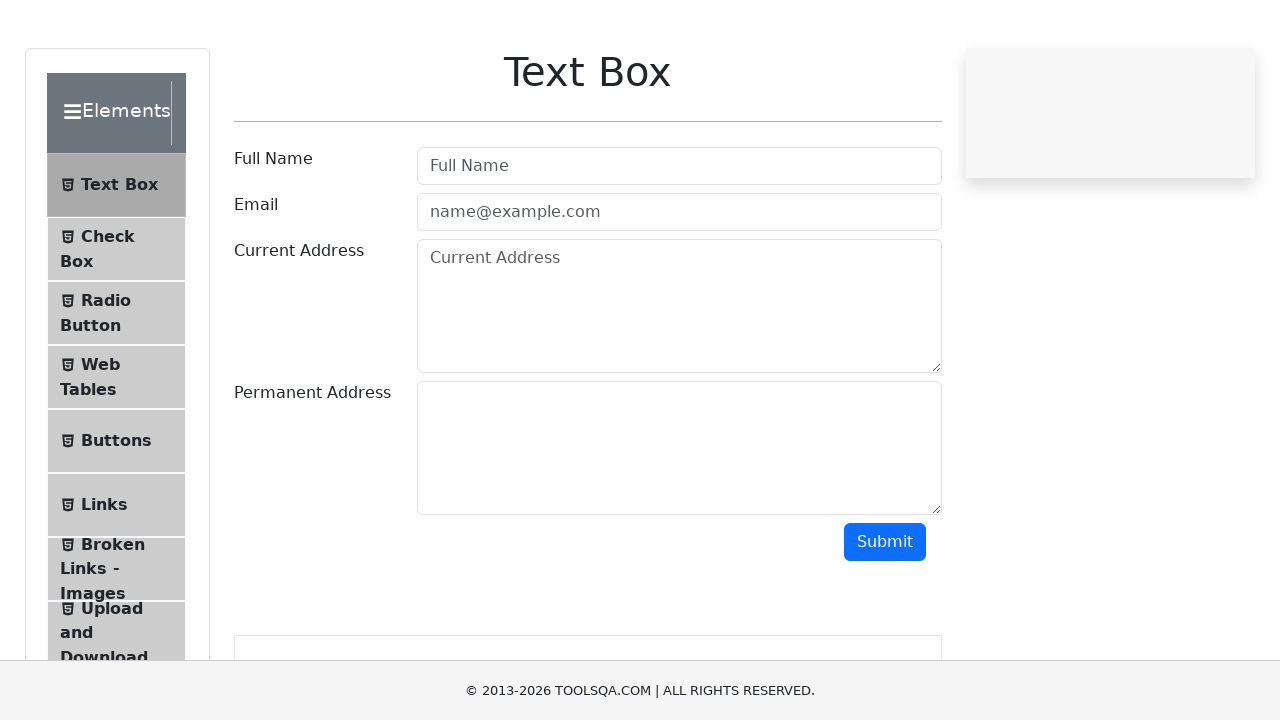

Form loaded after page refresh, text box fields are cleared
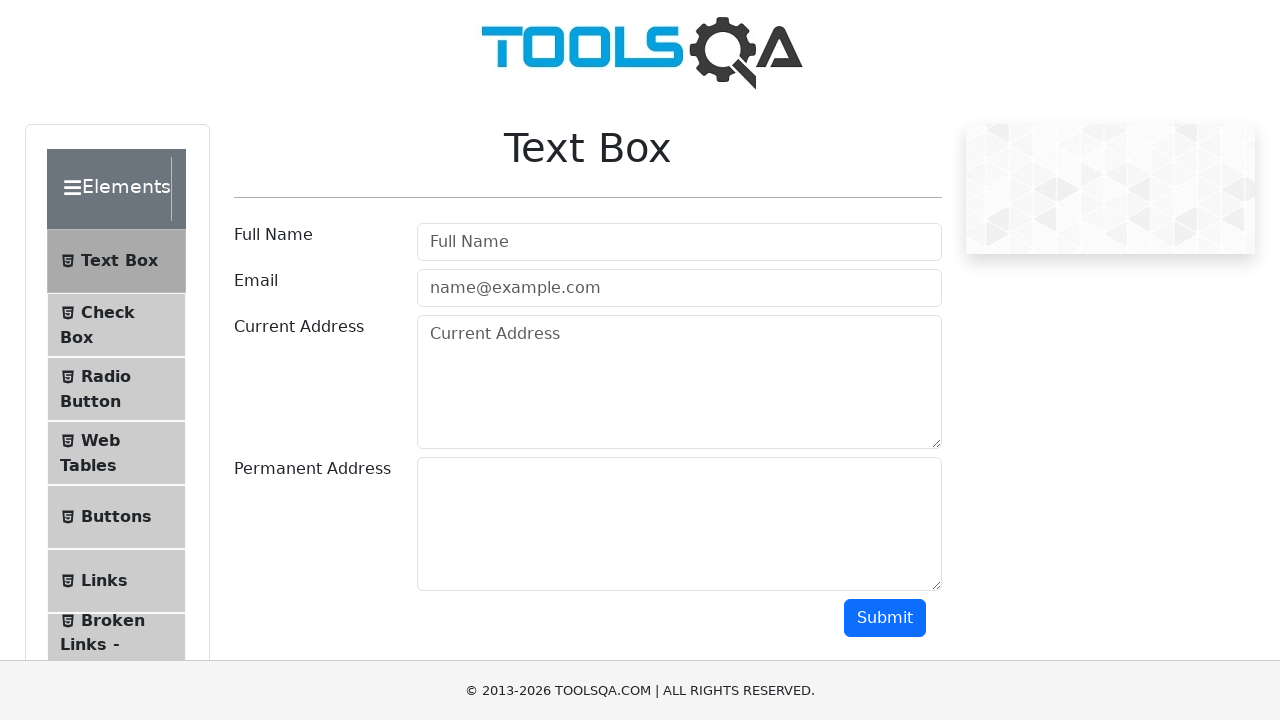

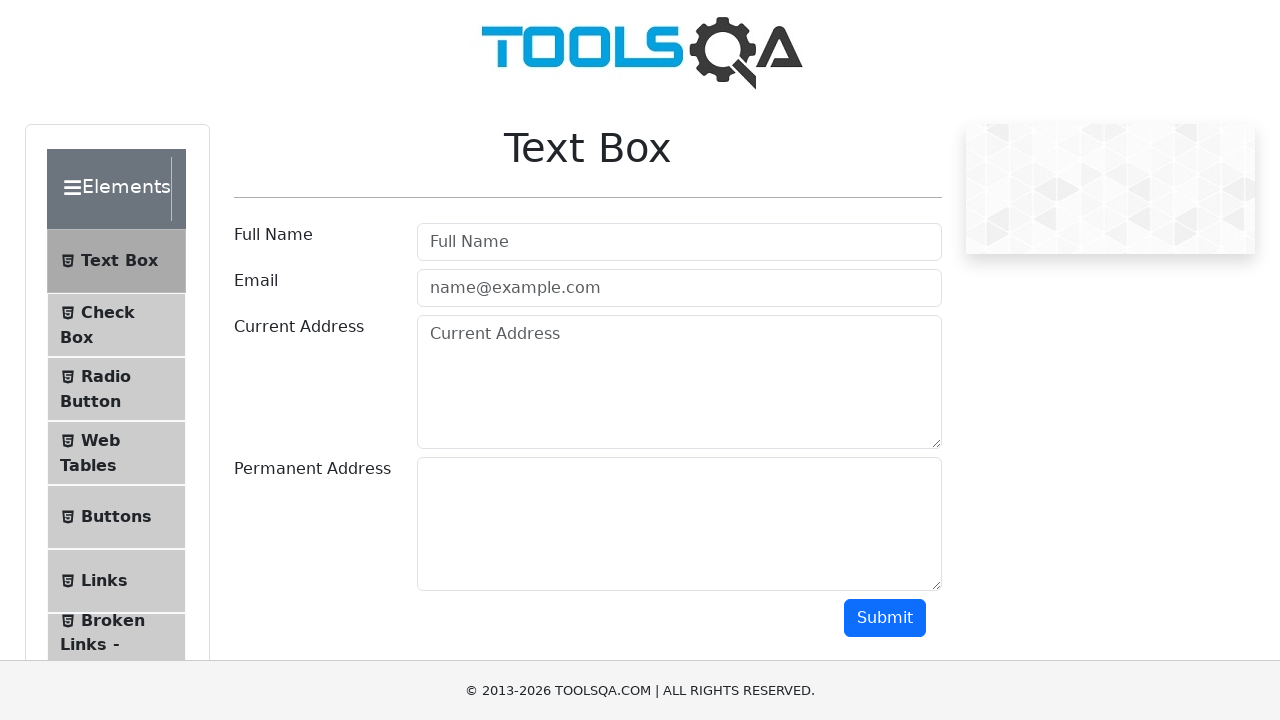